Tests browser window/tab switching by clicking a LinkedIn social link that opens in a new tab, switching to the new tab to verify it loaded, then switching back to the original window.

Starting URL: https://etrain.info/in

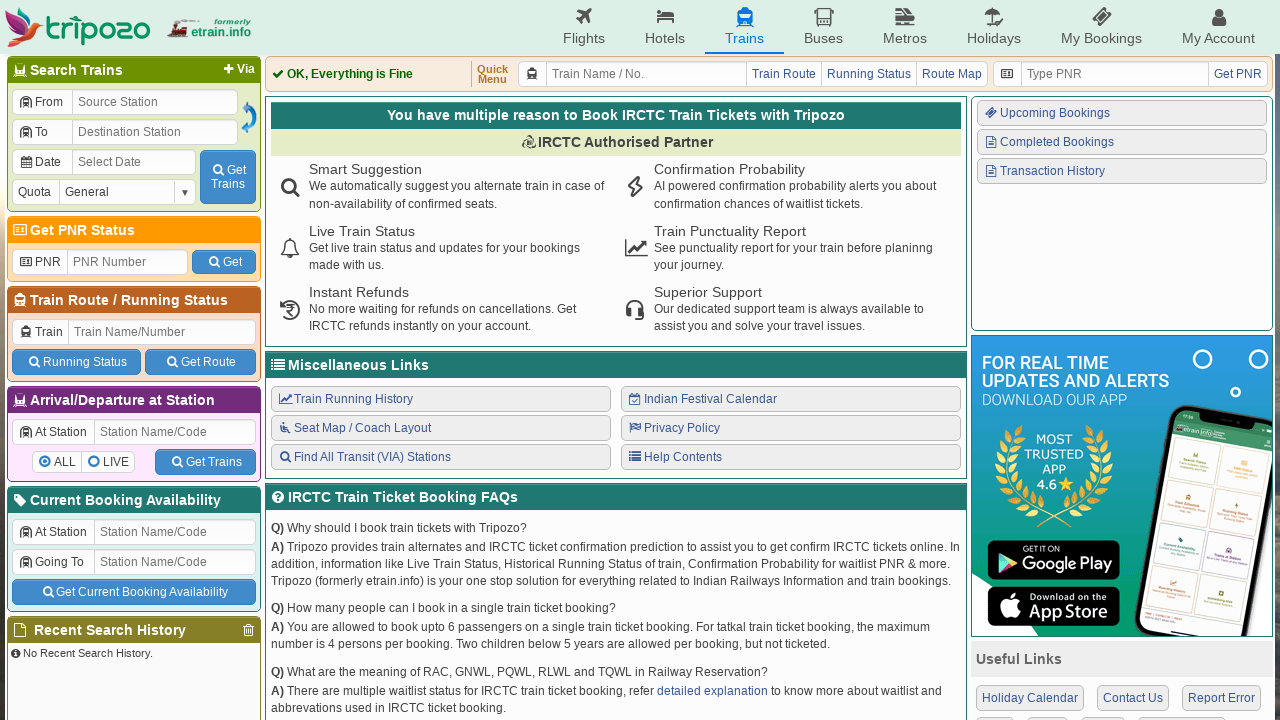

Clicked LinkedIn social link in Connect With Us section at (1116, 536) on xpath=//div[p[text()='Connect With Us']]/div/a[4]
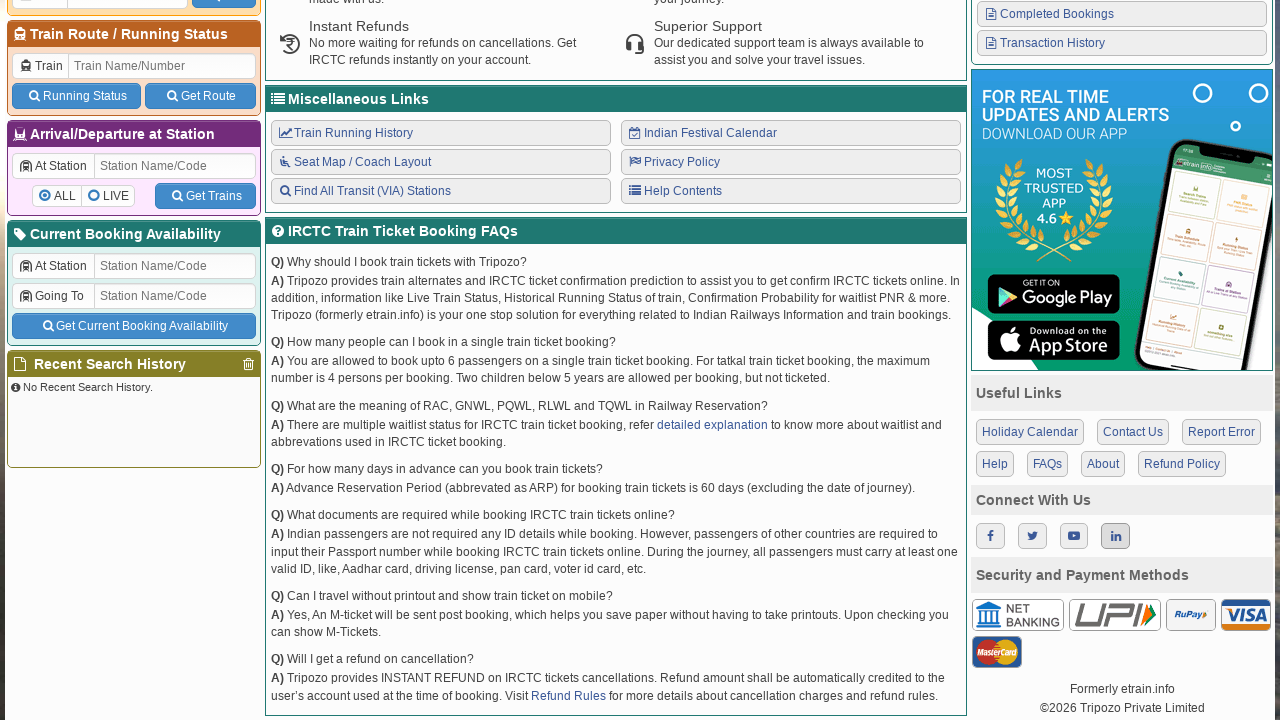

New LinkedIn tab opened and captured
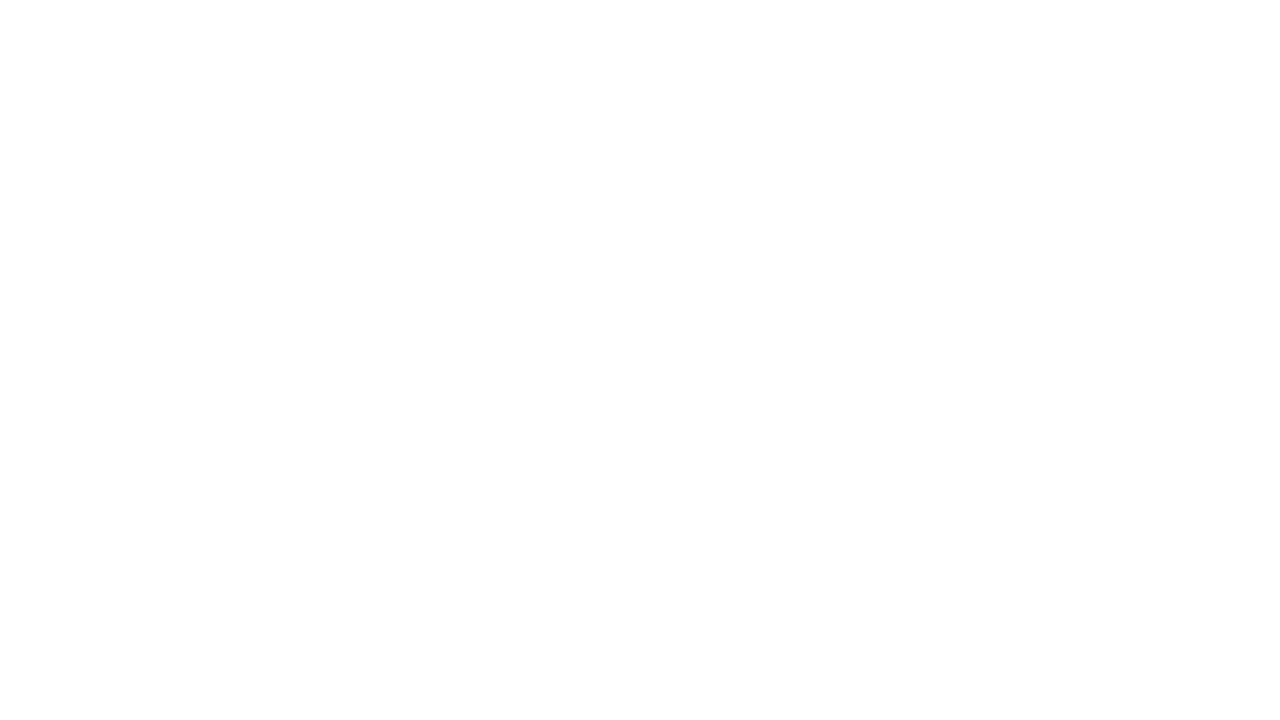

LinkedIn page loaded (domcontentloaded)
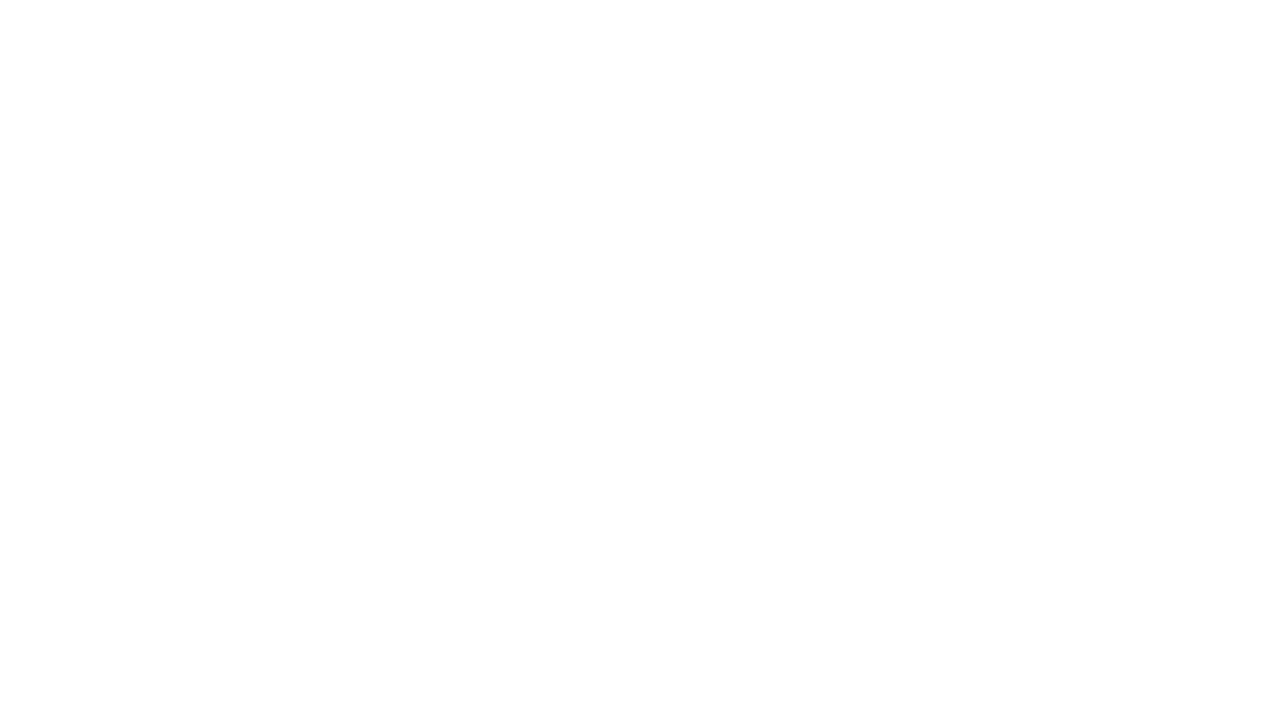

Verified LinkedIn page - Title: , URL: chrome-error://chromewebdata/
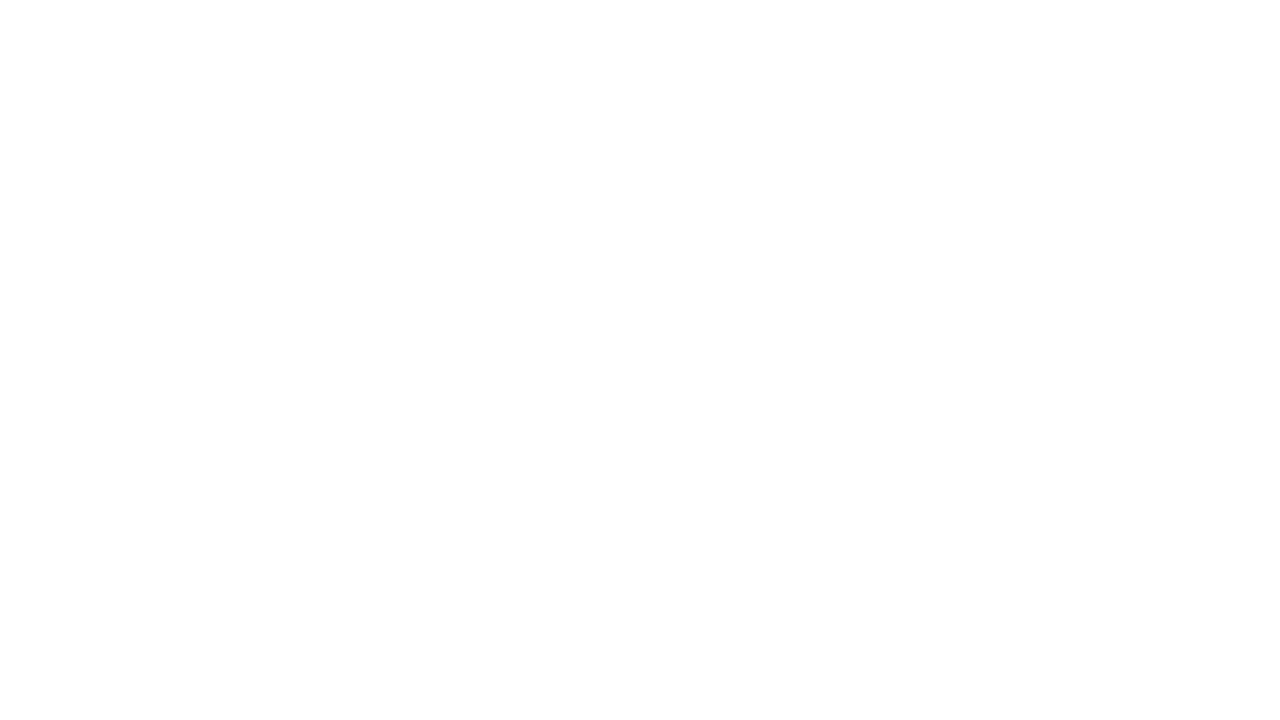

Switched back to original page
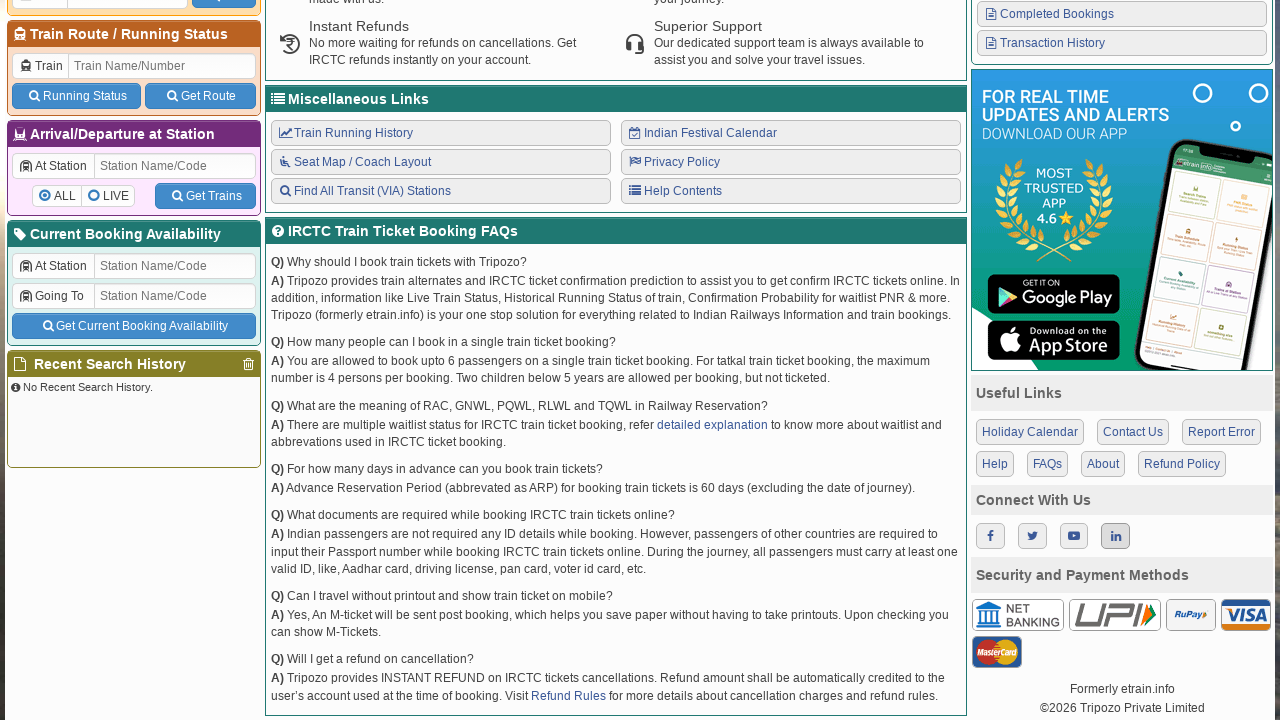

Verified original page - Title: Indian Railways Reservation Enquiry, IRCTC Booking, PNR Status, Live Running Status, Running History, Schedule, Route Map, Confirmation Chances, Arrival/Departure, Fare, Indian Rail - etrain.info : Complete Railway Information, URL: https://etrain.info/in
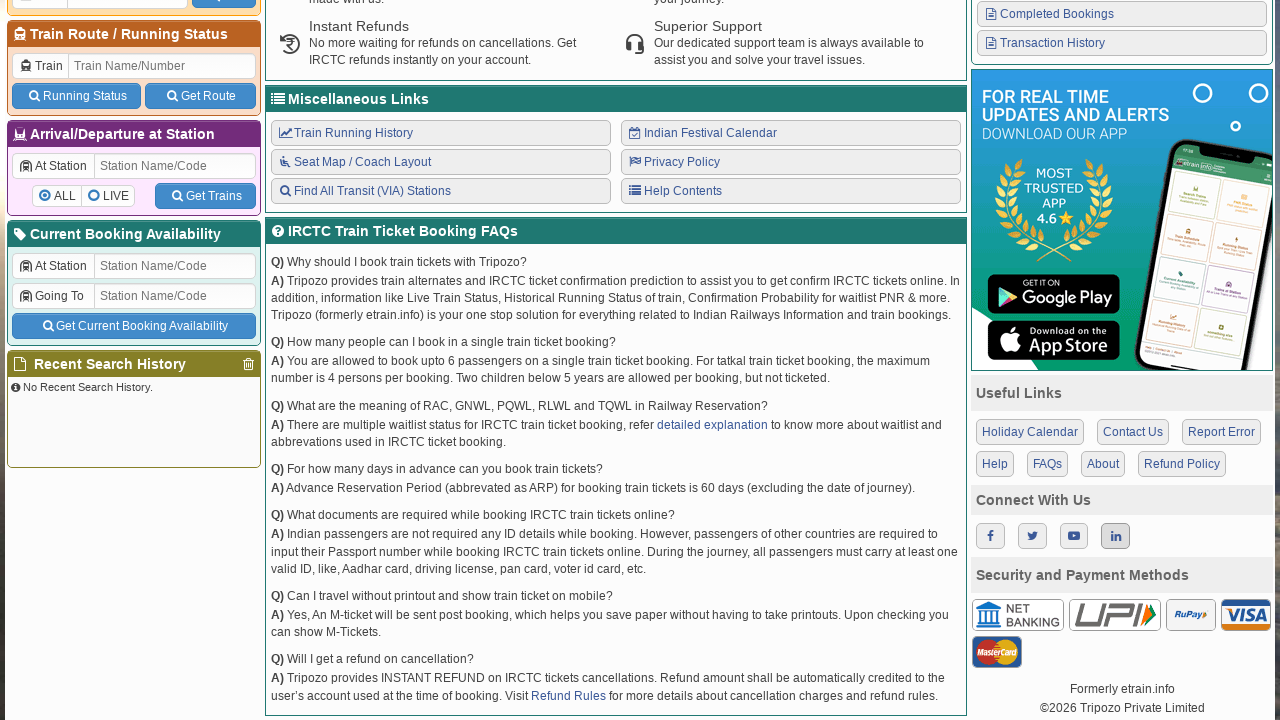

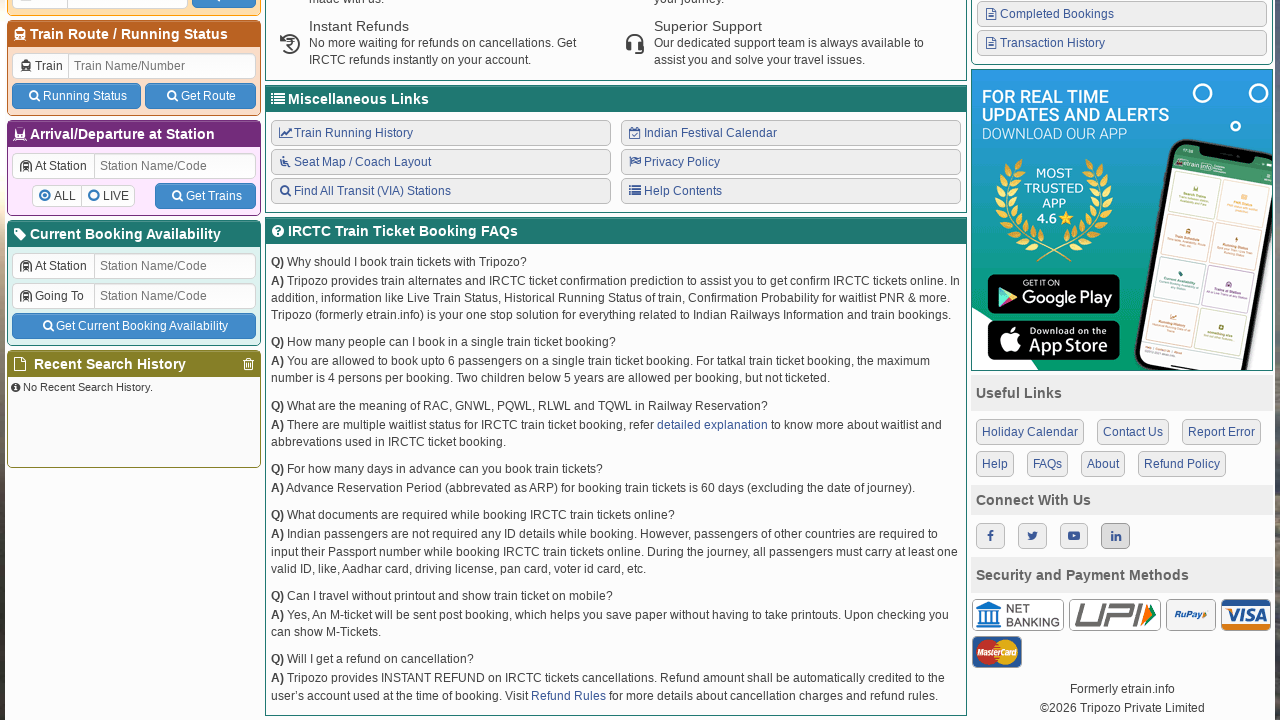